Opens the TCS (Tata Consultancy Services) website and maximizes the browser window

Starting URL: https://www.tcs.com/

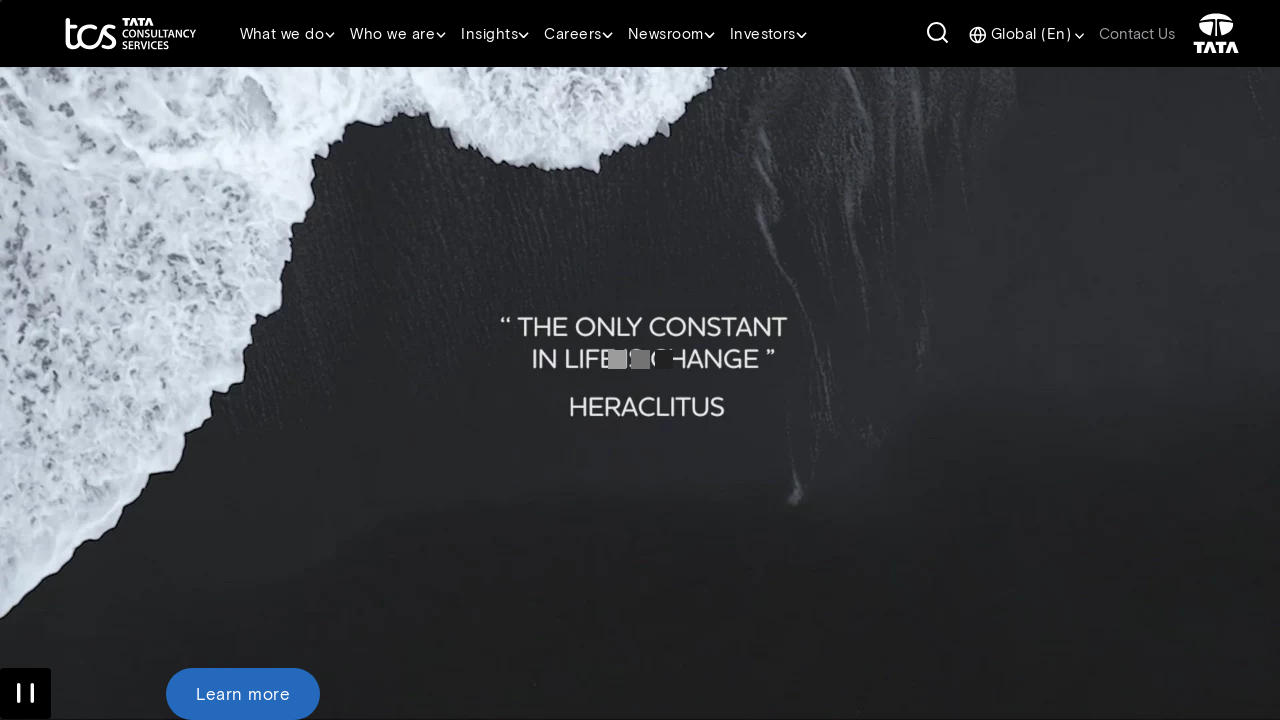

Waited for page to load with domcontentloaded state
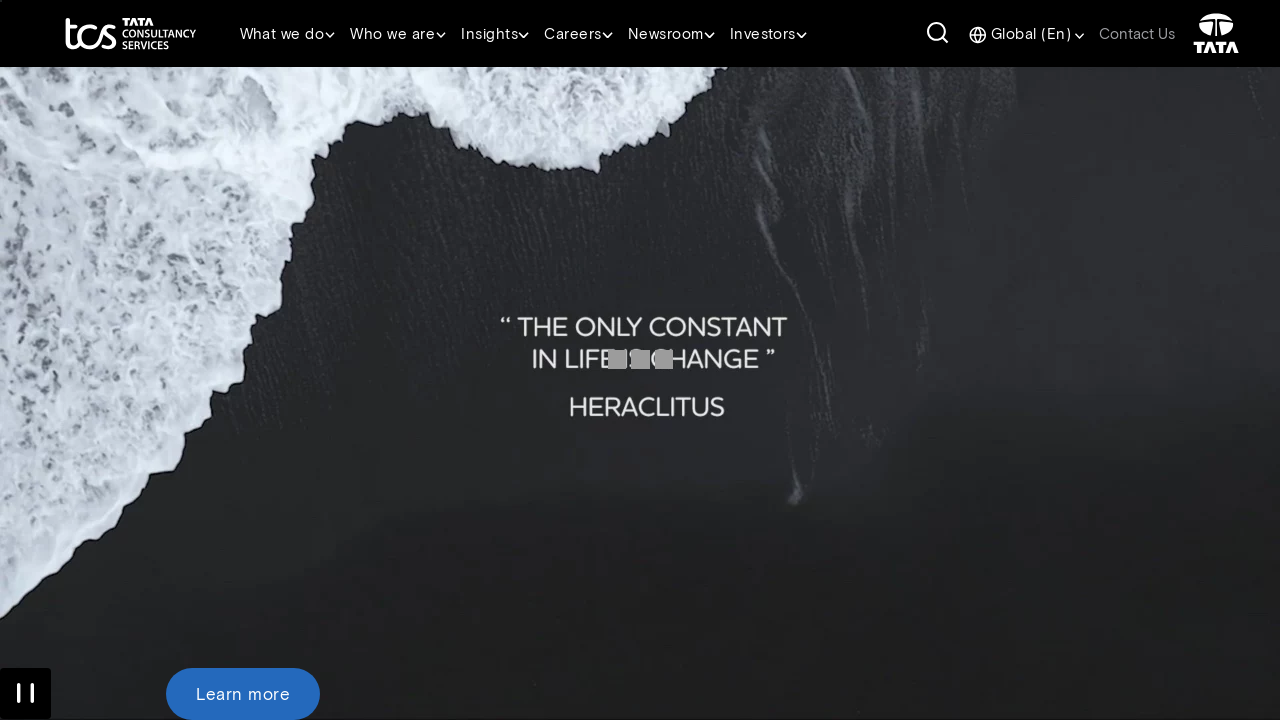

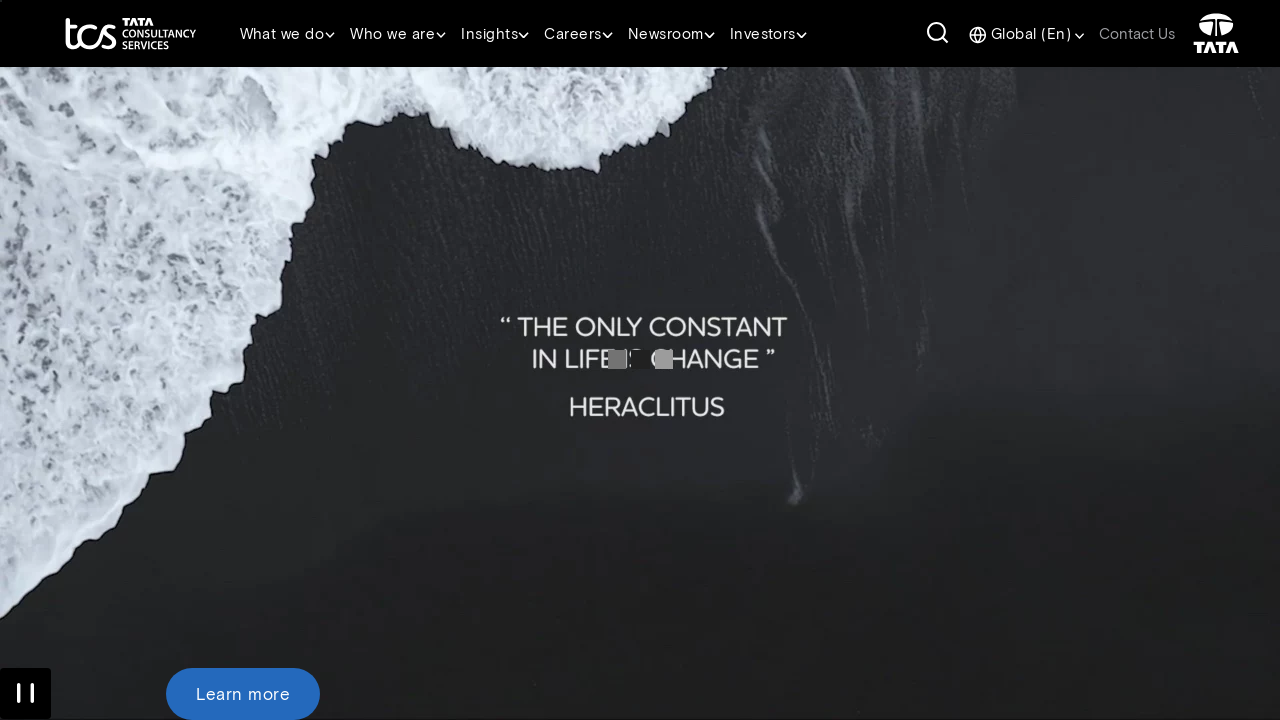